Tests registration form by filling all required fields and submitting the form to verify successful registration

Starting URL: http://suninjuly.github.io/registration1.html

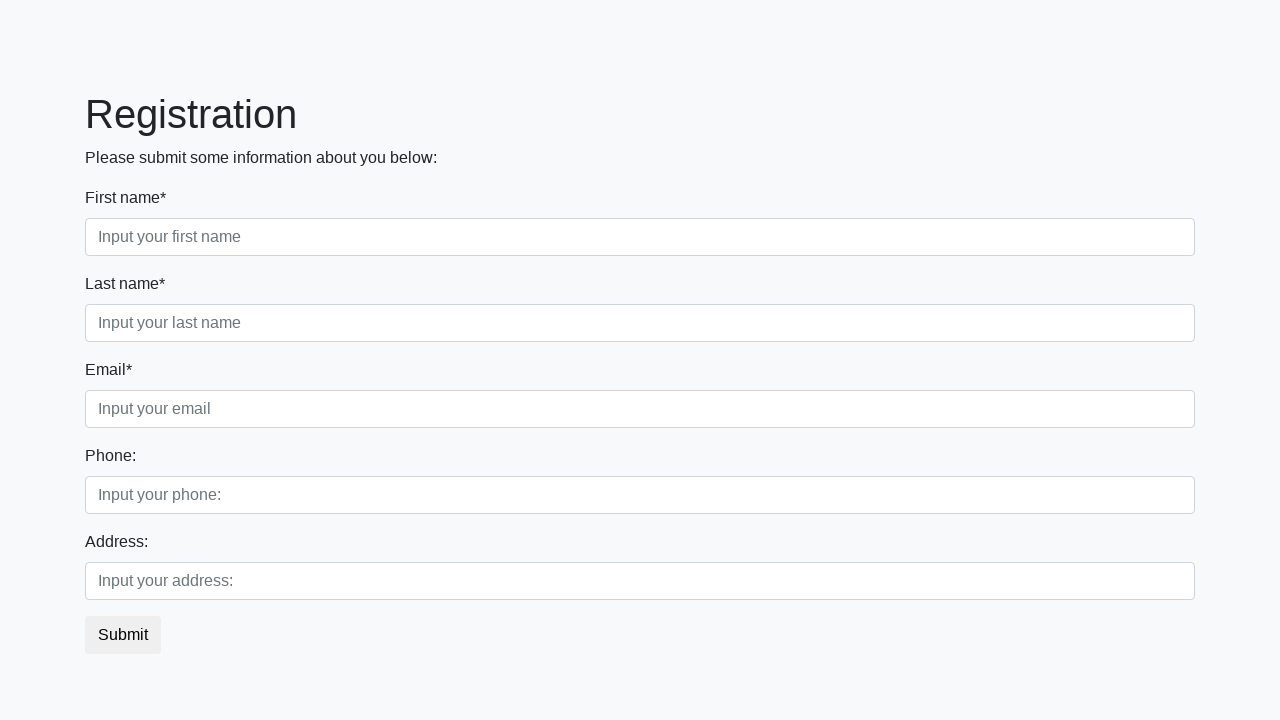

Filled required input field with '123' on input:required >> nth=0
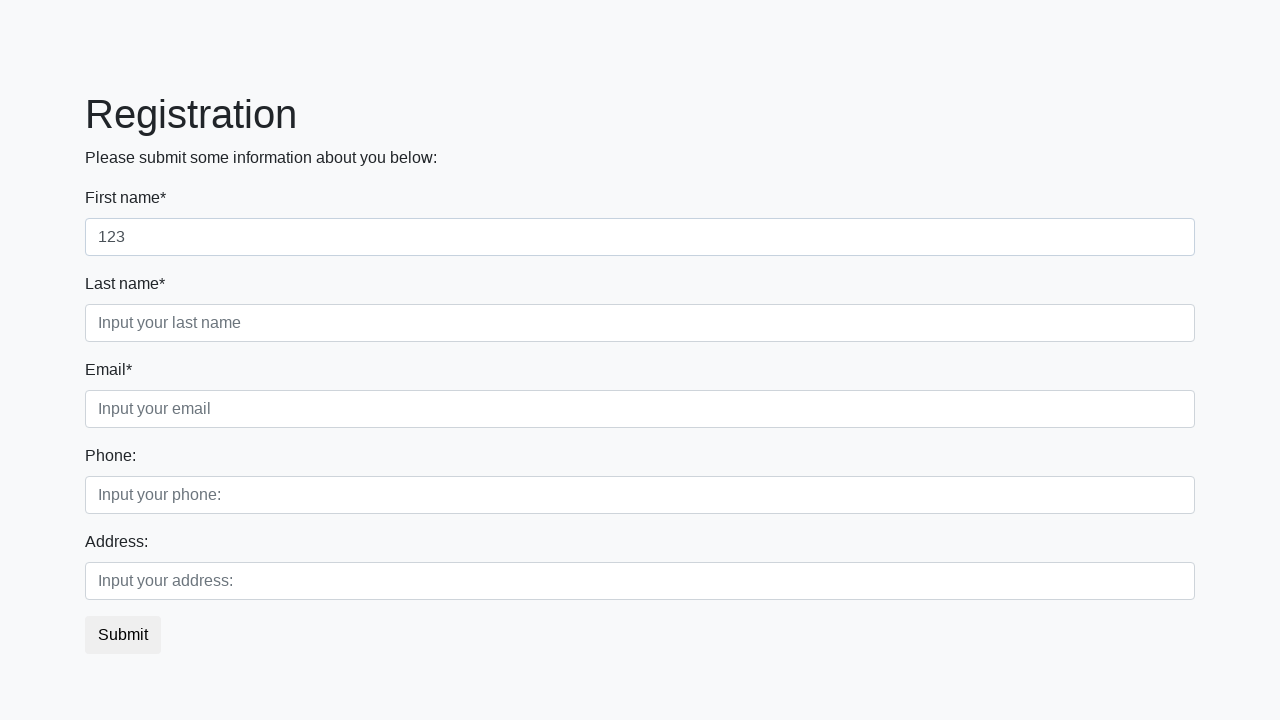

Filled required input field with '123' on input:required >> nth=1
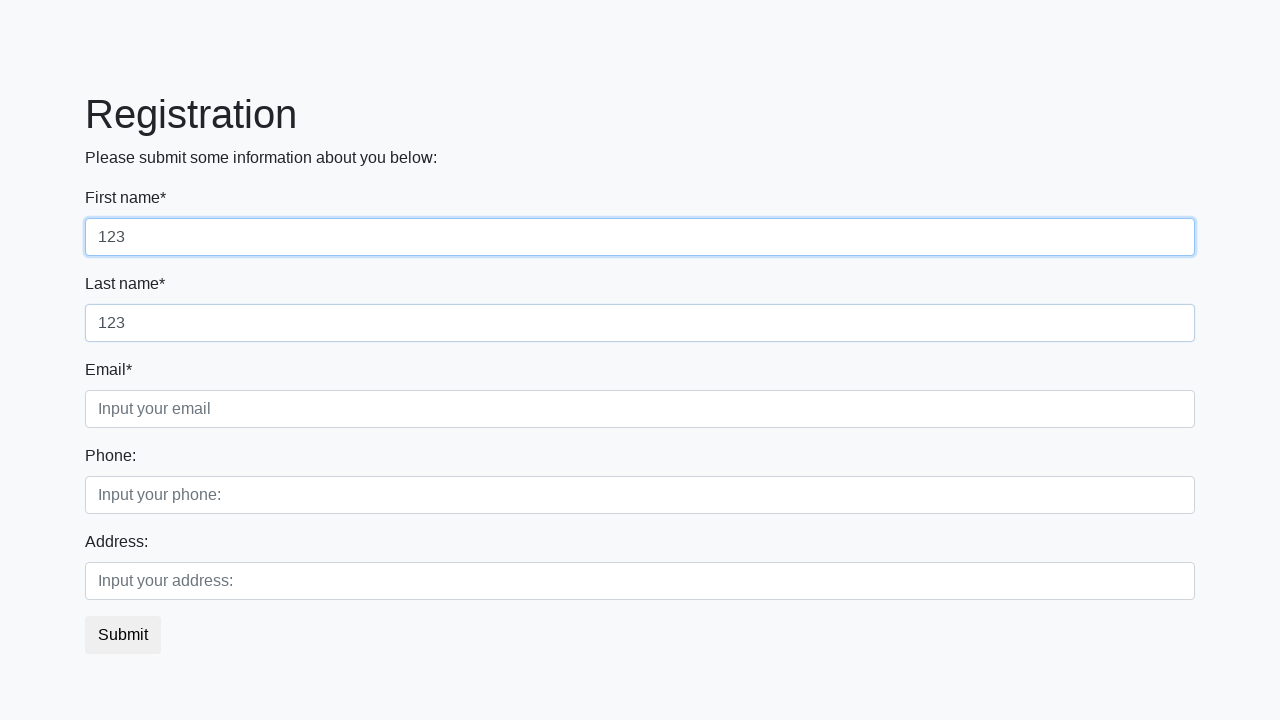

Filled required input field with '123' on input:required >> nth=2
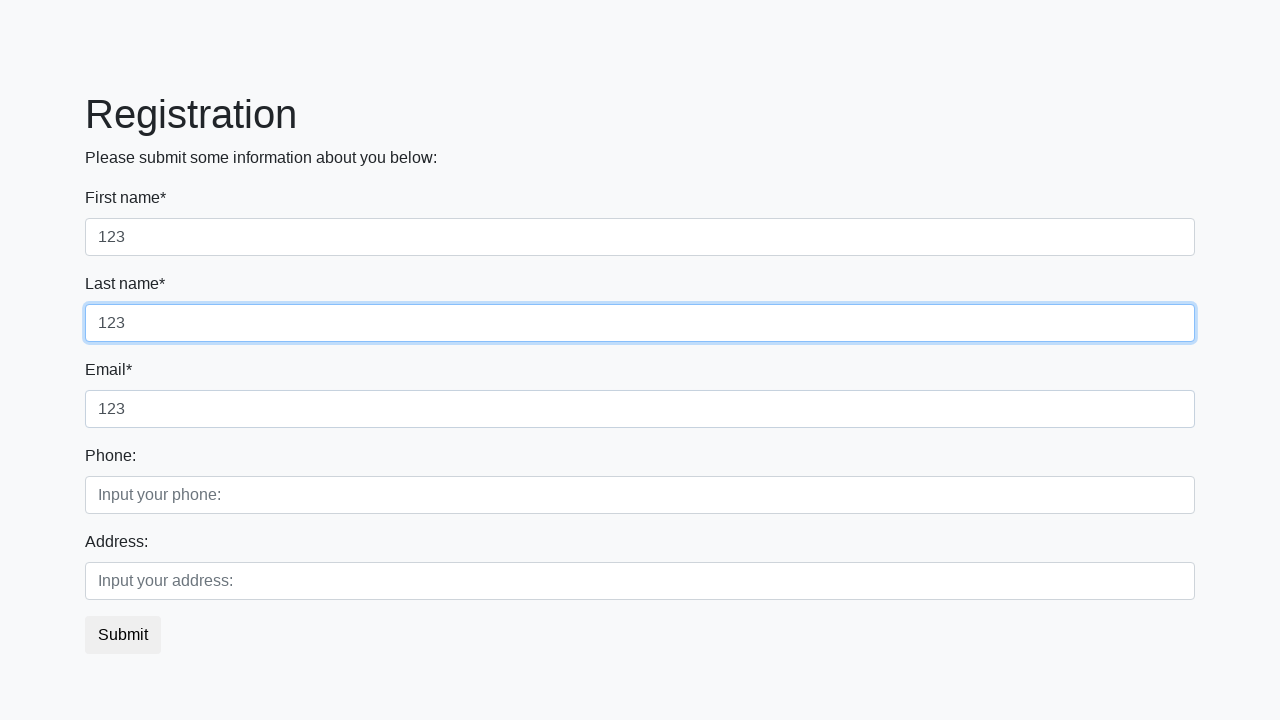

Clicked registration submit button at (123, 635) on button.btn
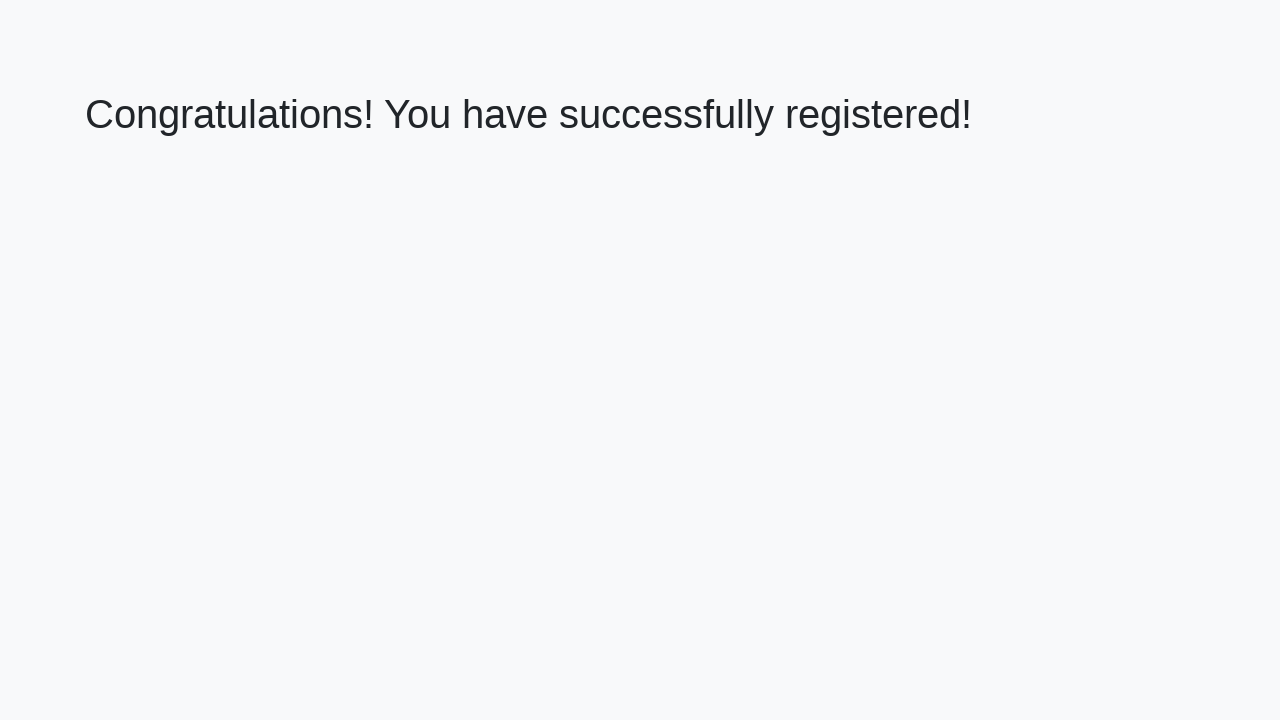

Success page loaded with heading element
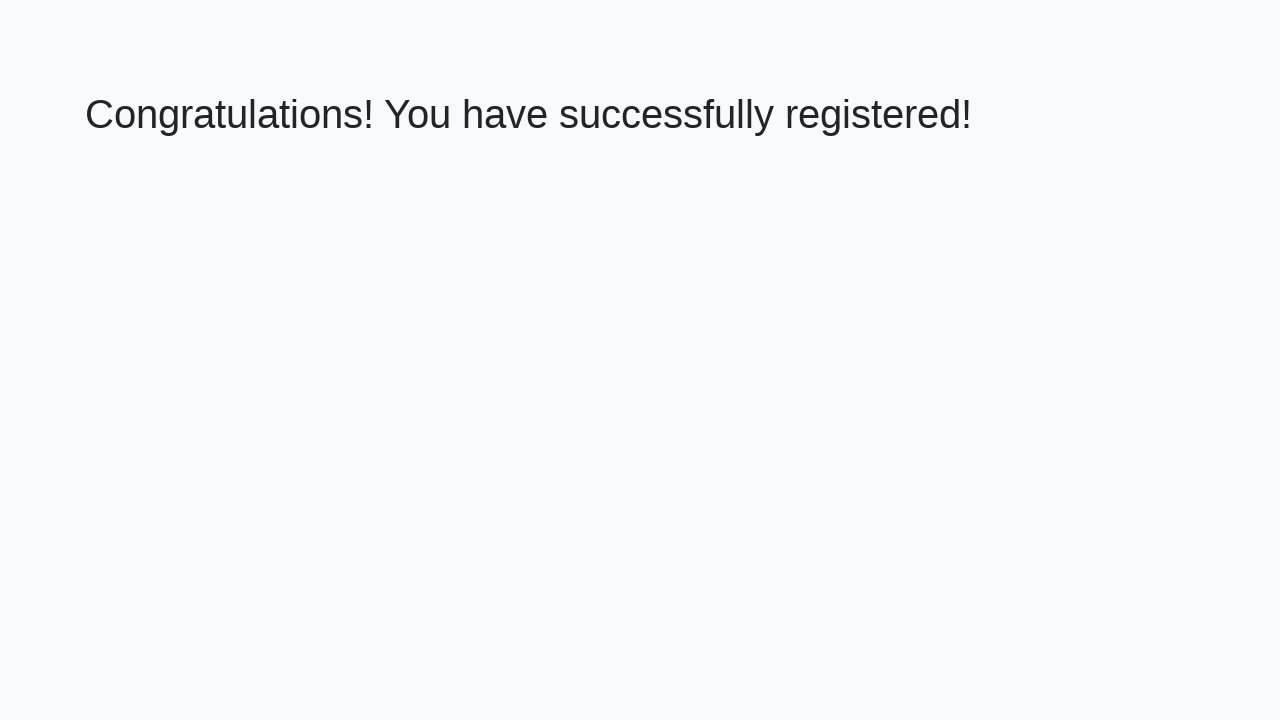

Retrieved success message text content
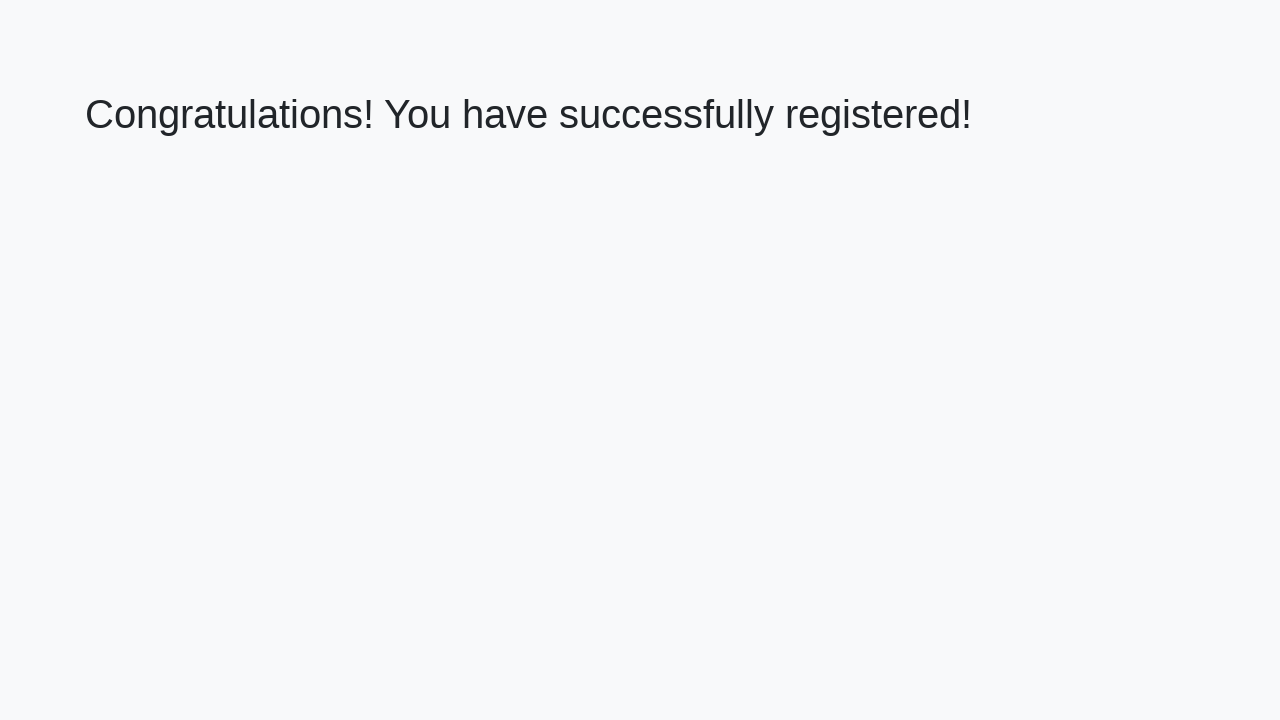

Verified registration success message matches expected text
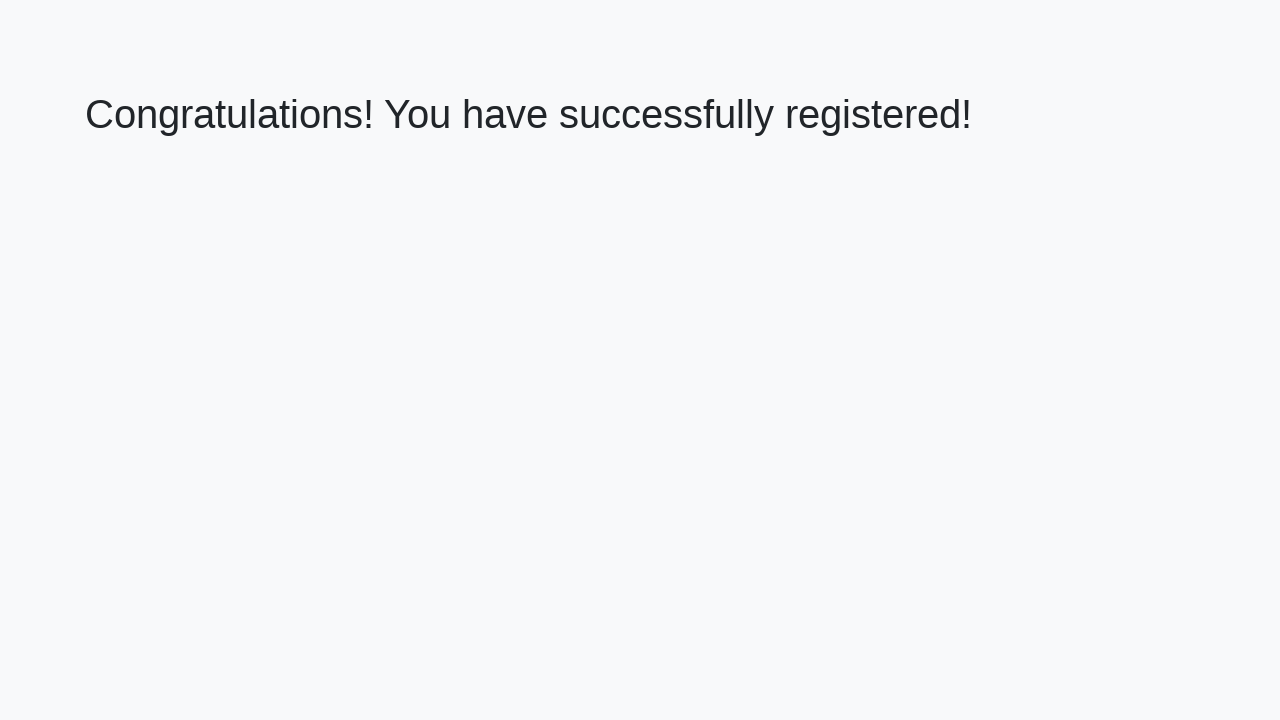

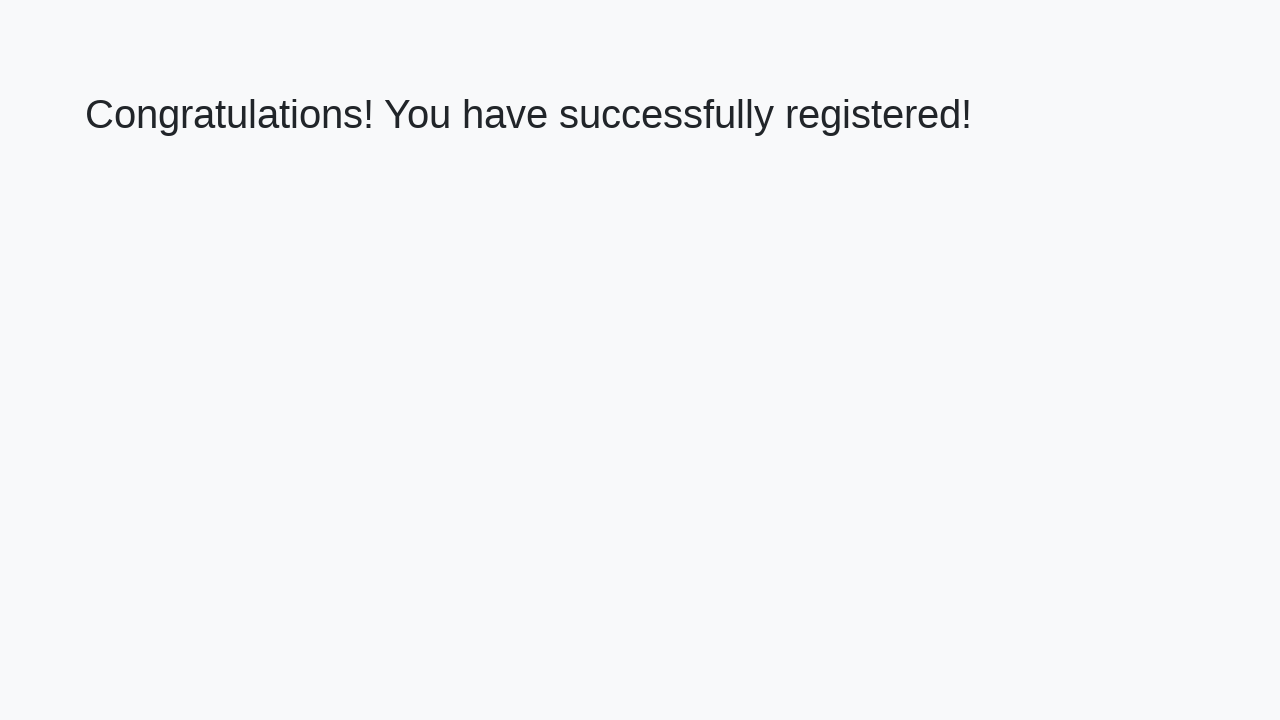